Tests JavaScript alert, confirm, and prompt dialogs by clicking buttons that trigger each type and verifying the result messages after handling each dialog appropriately.

Starting URL: https://the-internet.herokuapp.com/javascript_alerts

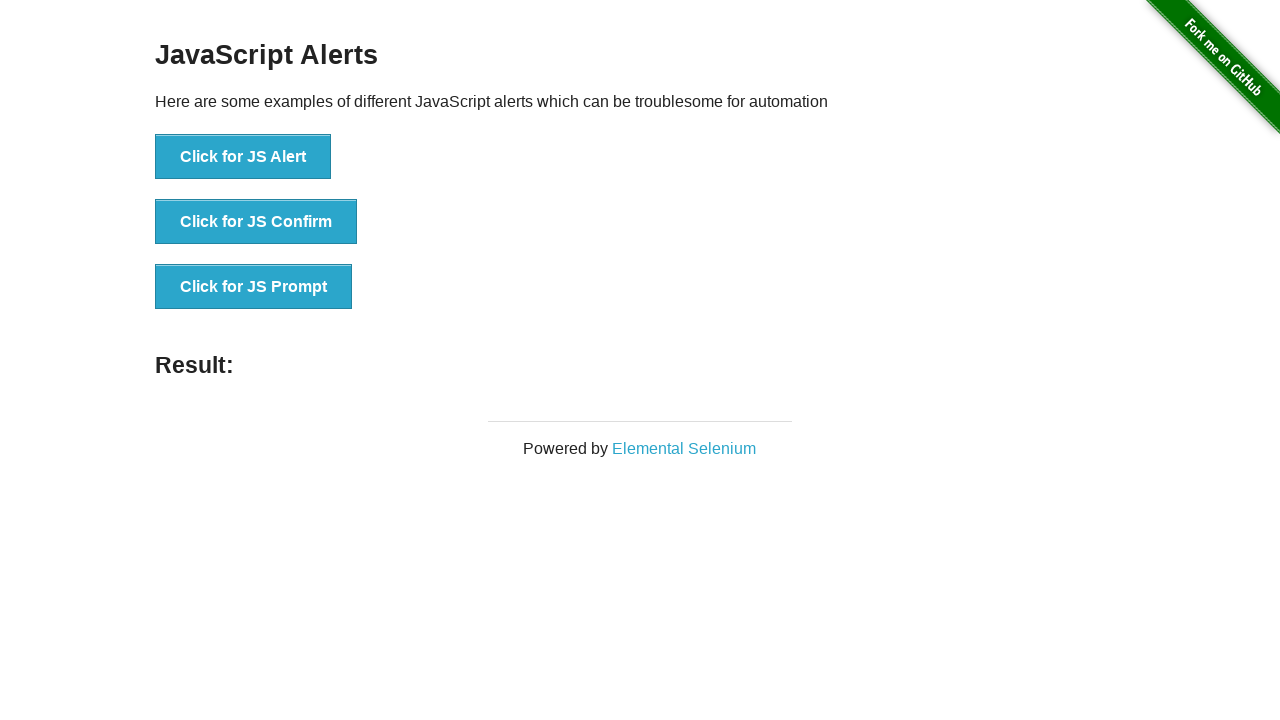

Set up dialog handler for all alert types
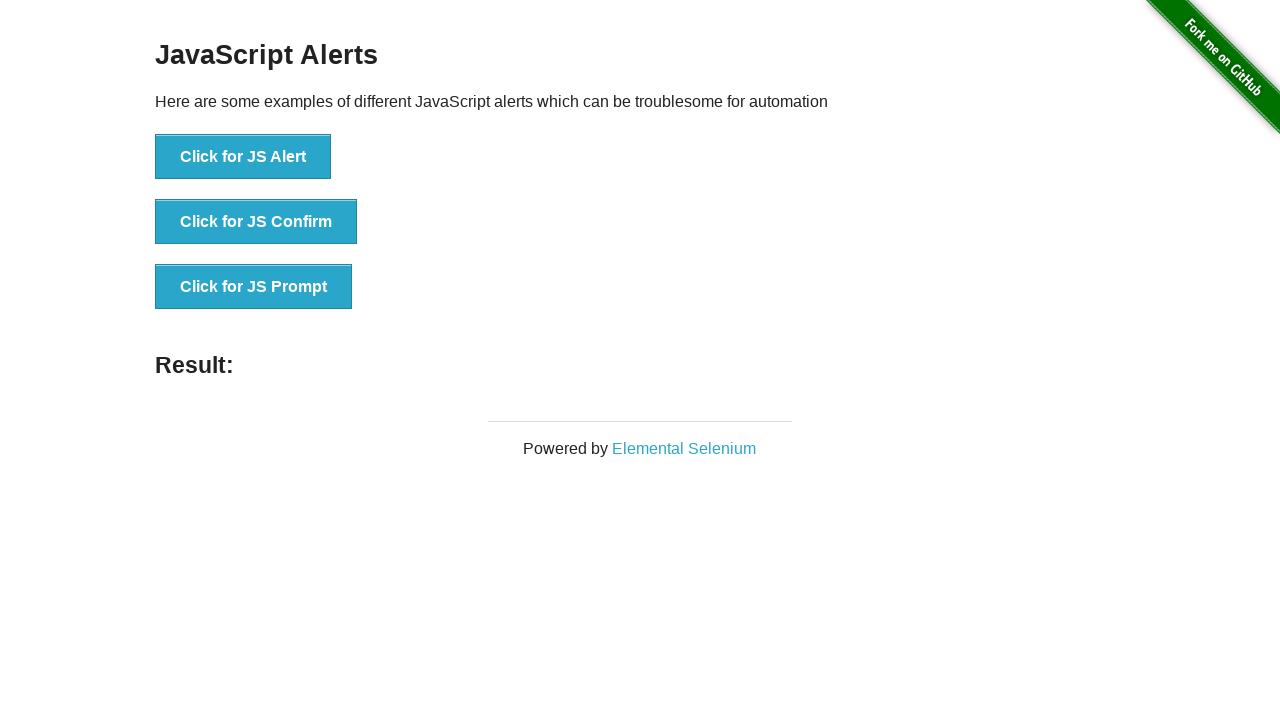

Clicked the Alert button at (243, 157) on button[onclick="jsAlert()"]
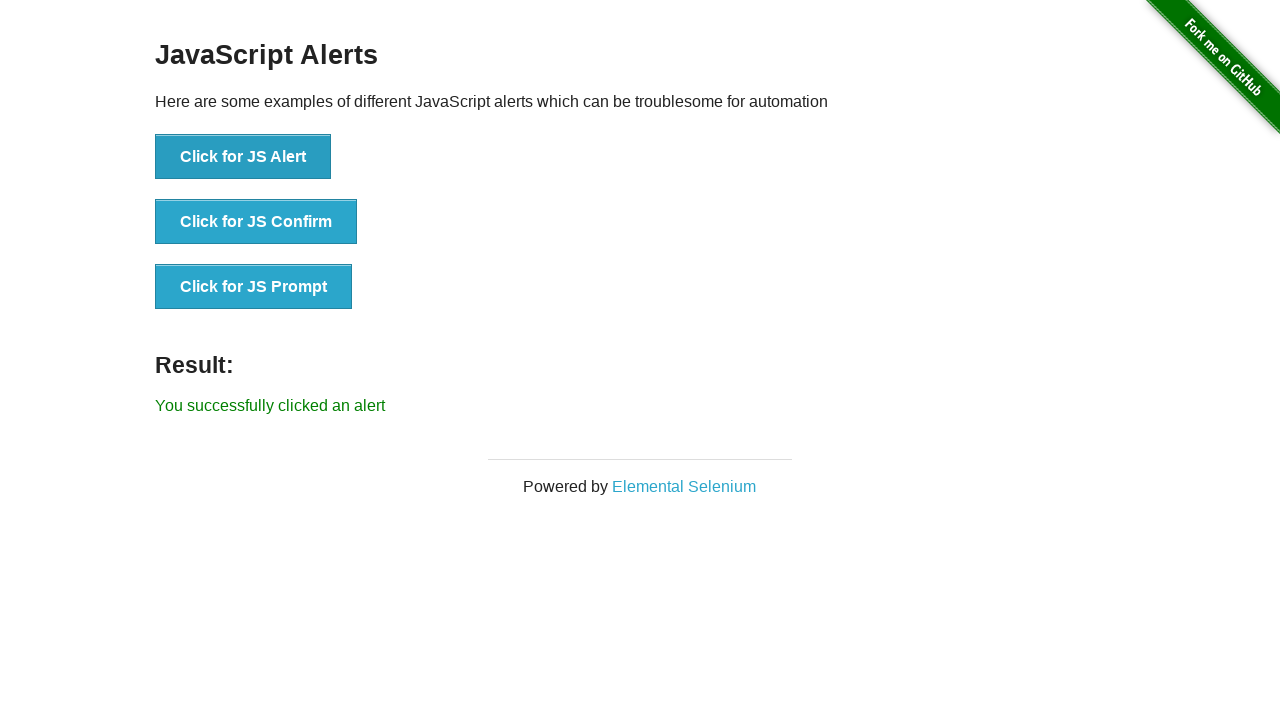

Result message element appeared after alert was handled
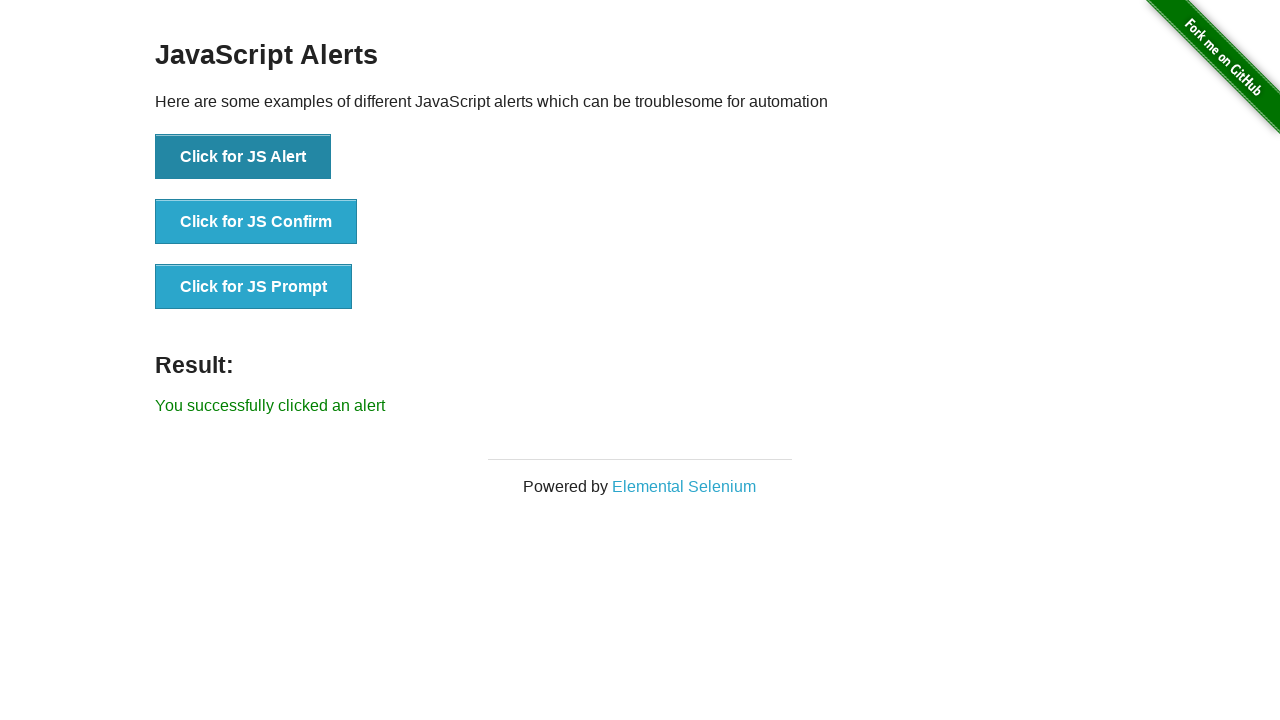

Verified alert result message: 'You successfully clicked an alert'
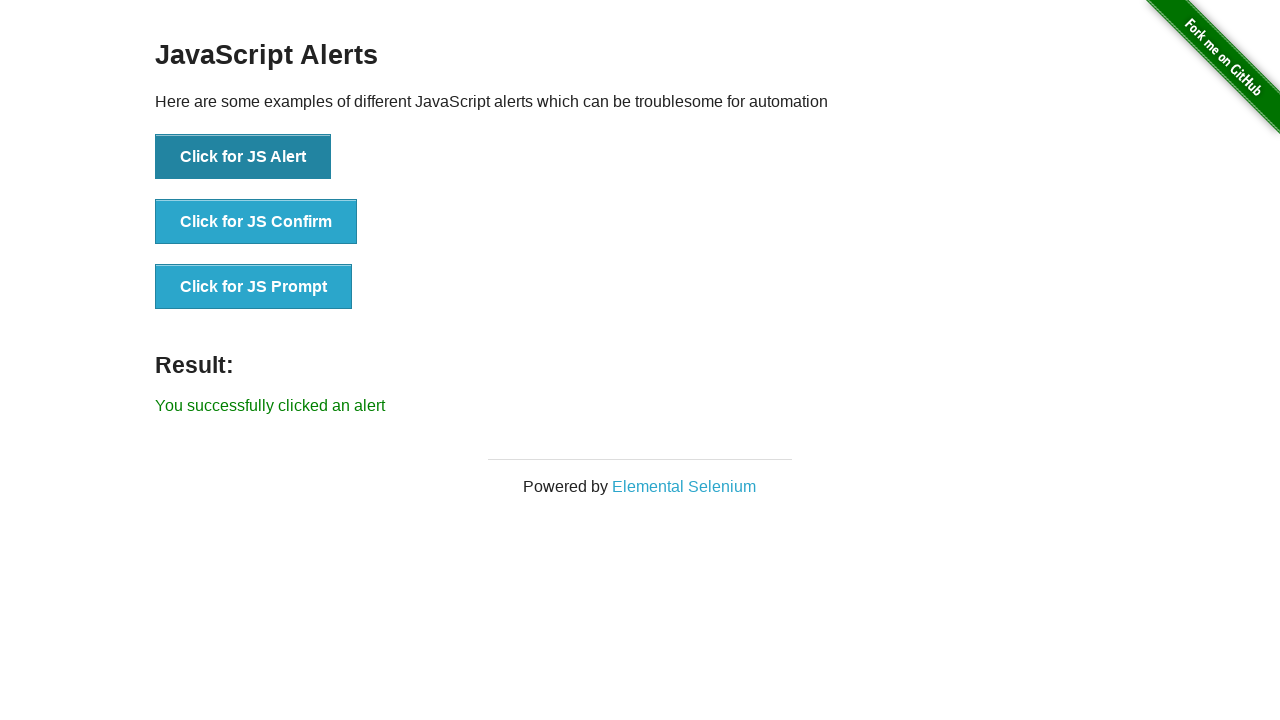

Clicked the Confirm button at (256, 222) on button[onclick="jsConfirm()"]
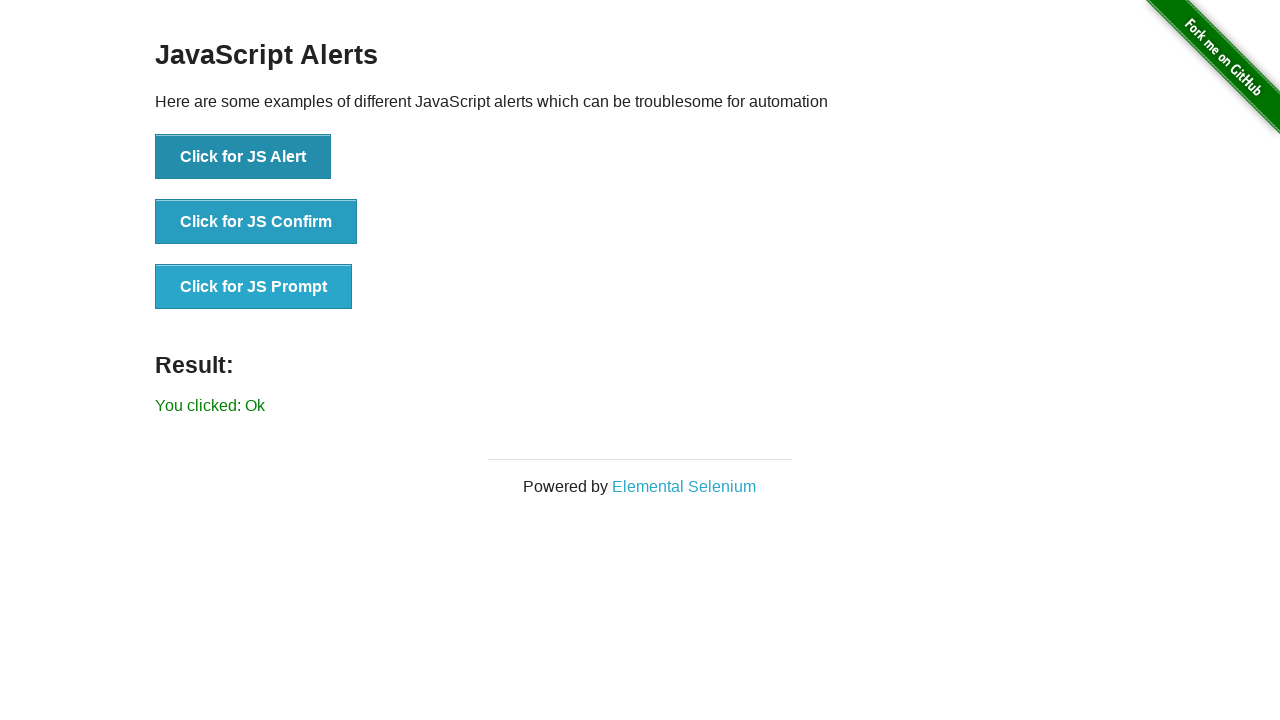

Waited for confirm dialog to be handled
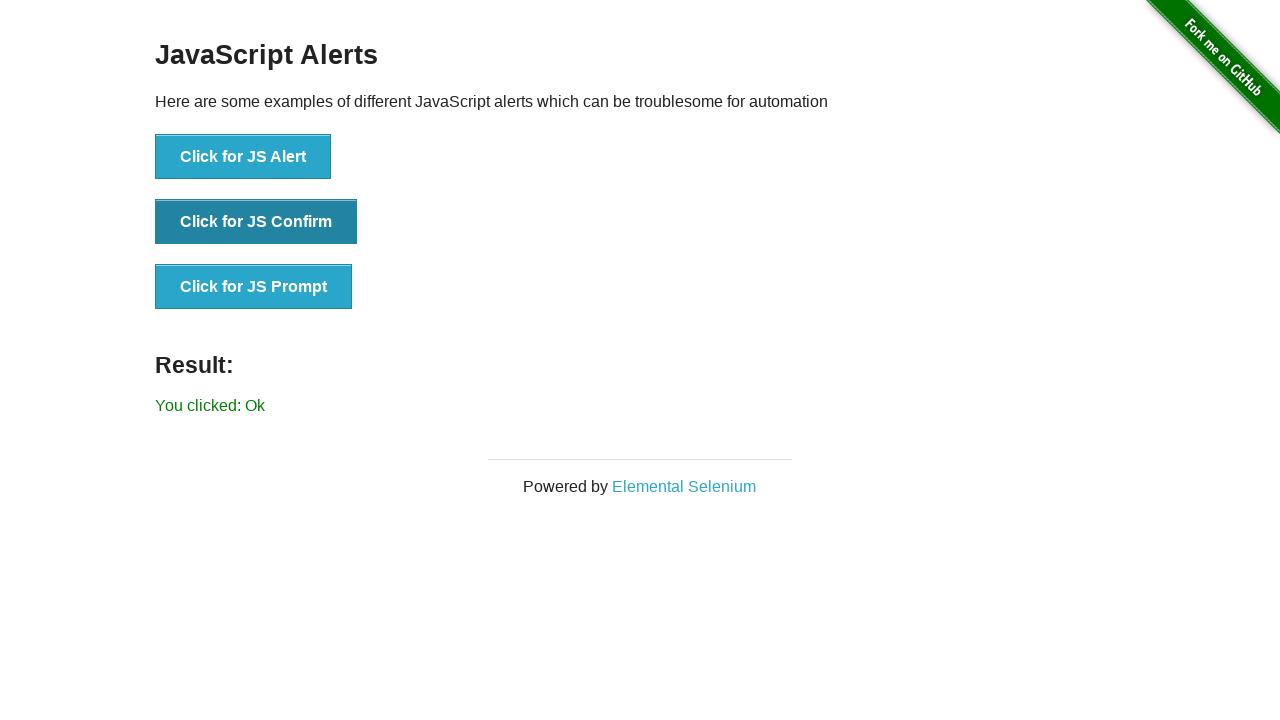

Verified confirm result message: 'You clicked: Ok'
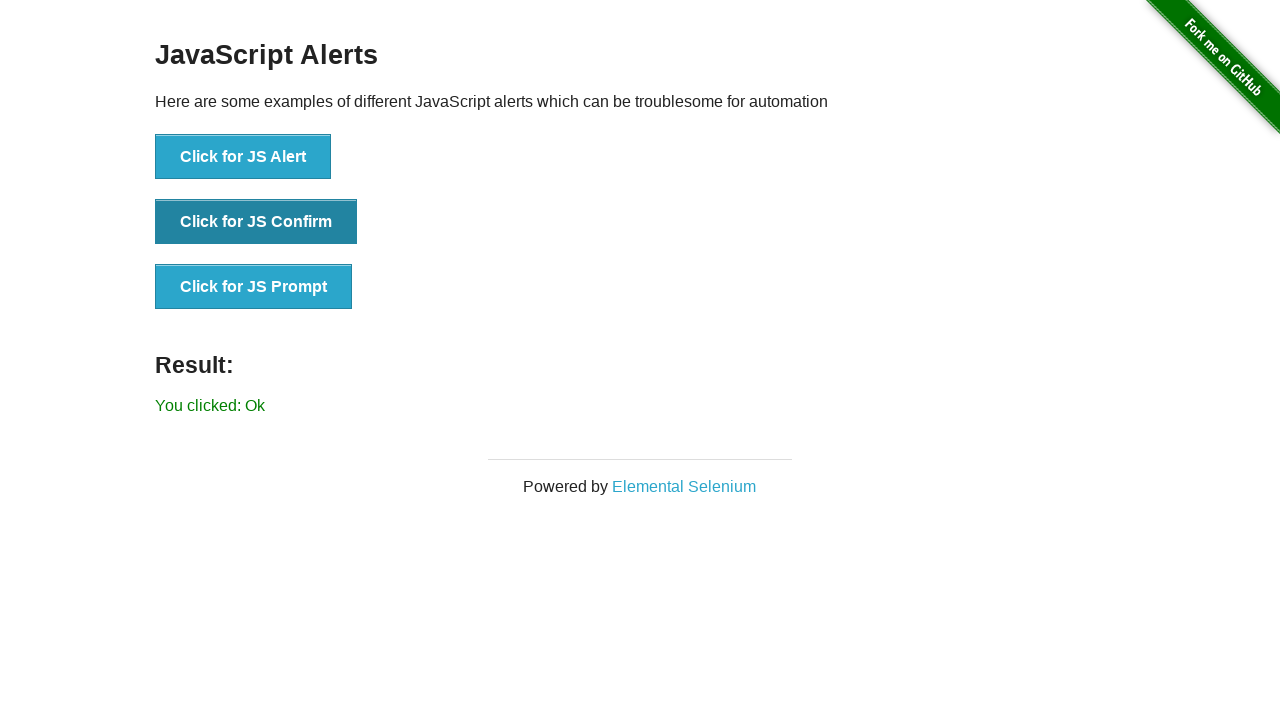

Clicked the Prompt button at (254, 287) on button[onclick="jsPrompt()"]
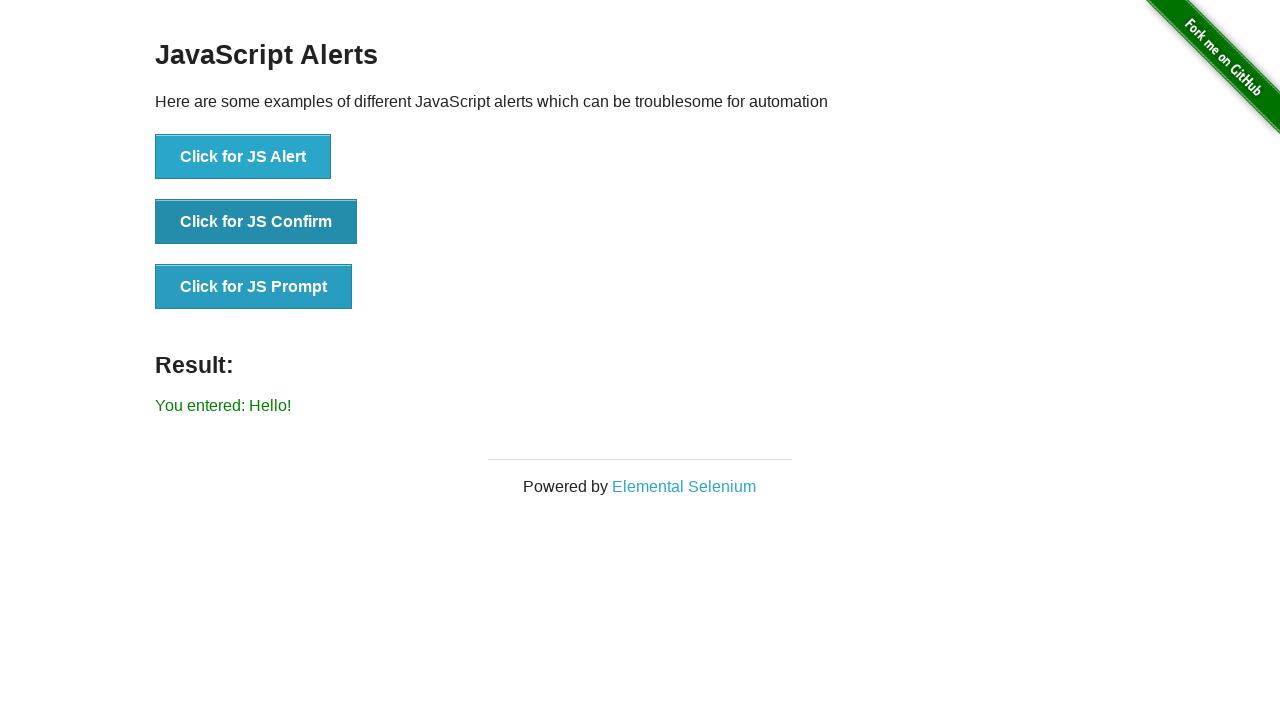

Waited for prompt dialog to be handled
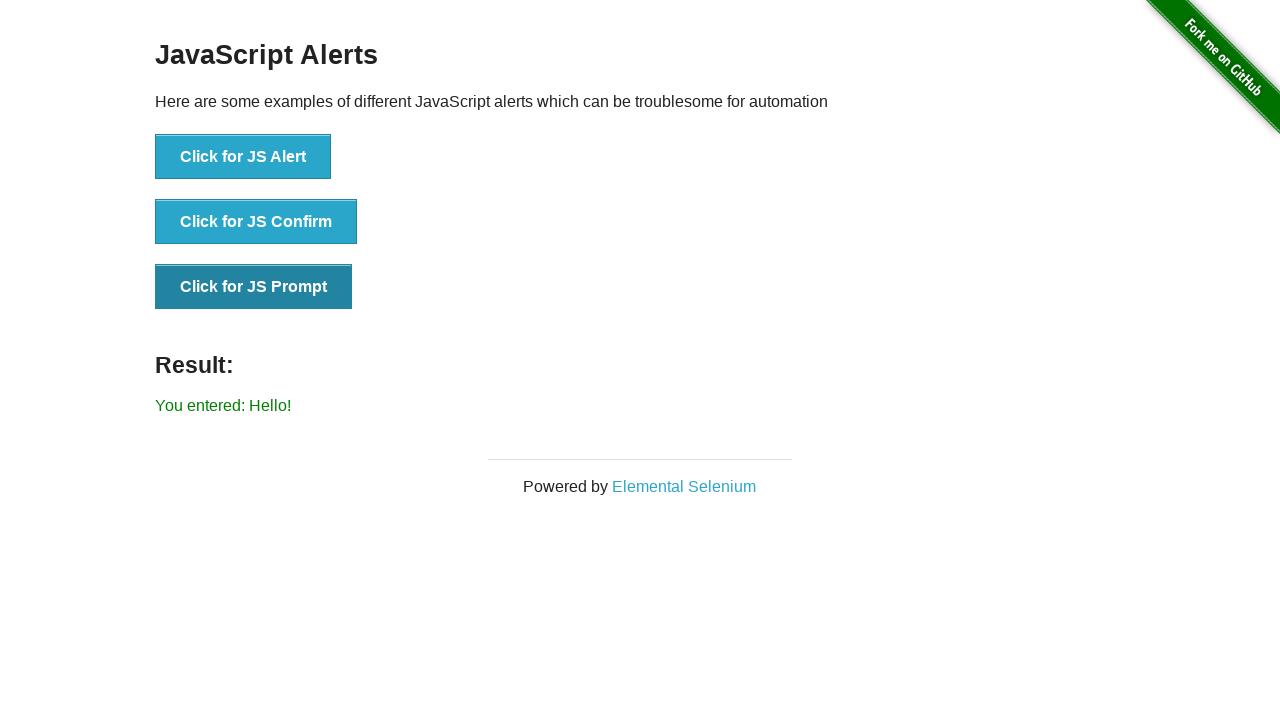

Verified prompt result message: 'You entered: Hello!'
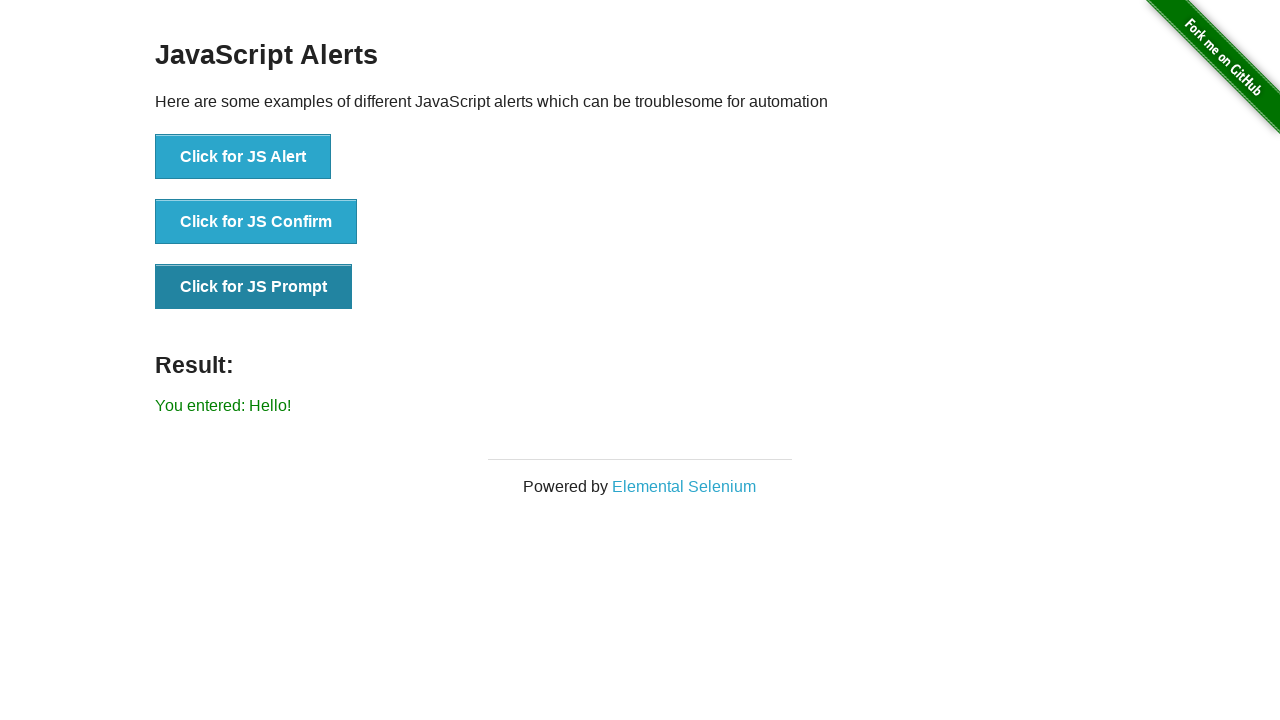

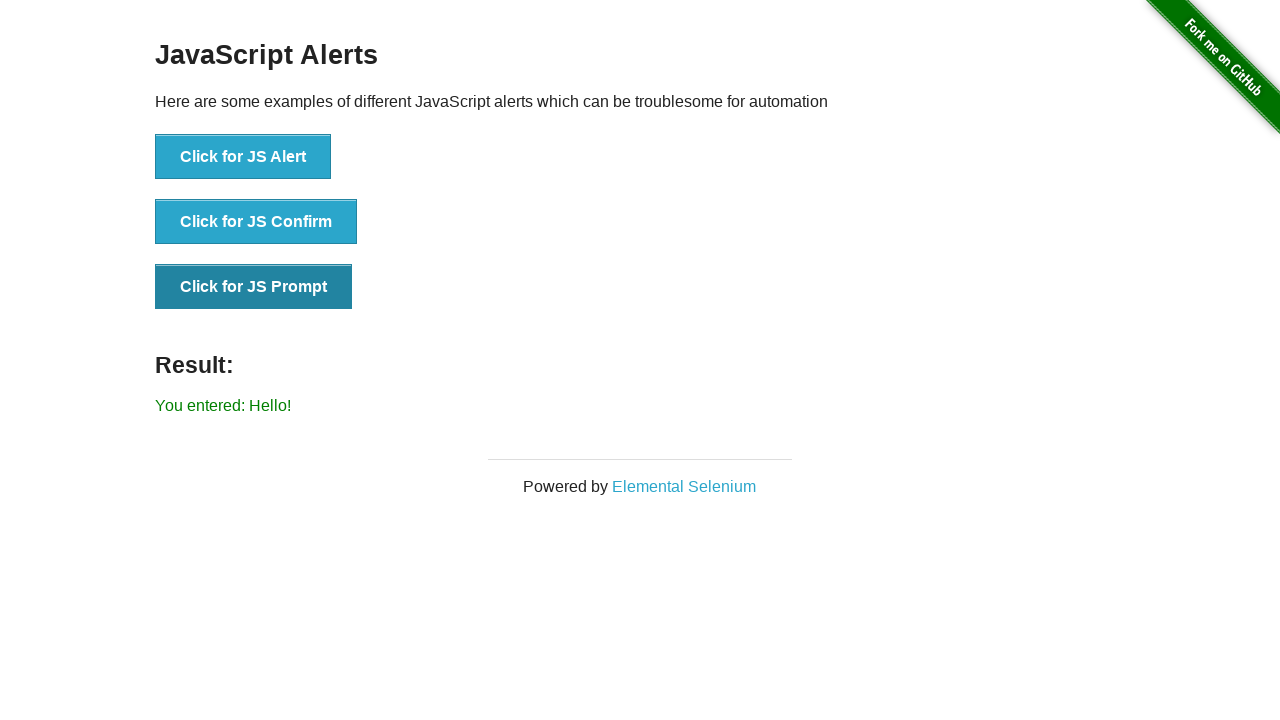